Tests handling of JavaScript prompt dialogs by clicking a button that triggers a prompt and entering text before accepting

Starting URL: https://the-internet.herokuapp.com/javascript_alerts

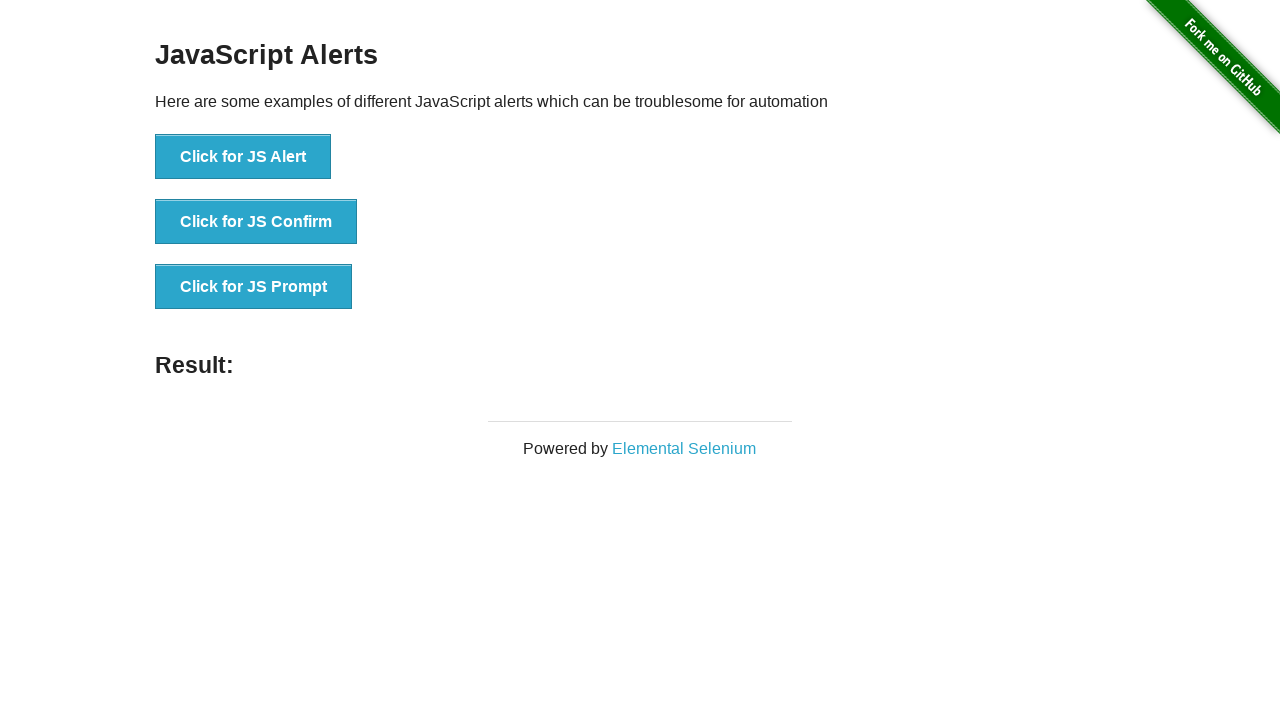

Set up dialog handler to accept prompt with text 'Test Automation by Muhammad Ali'
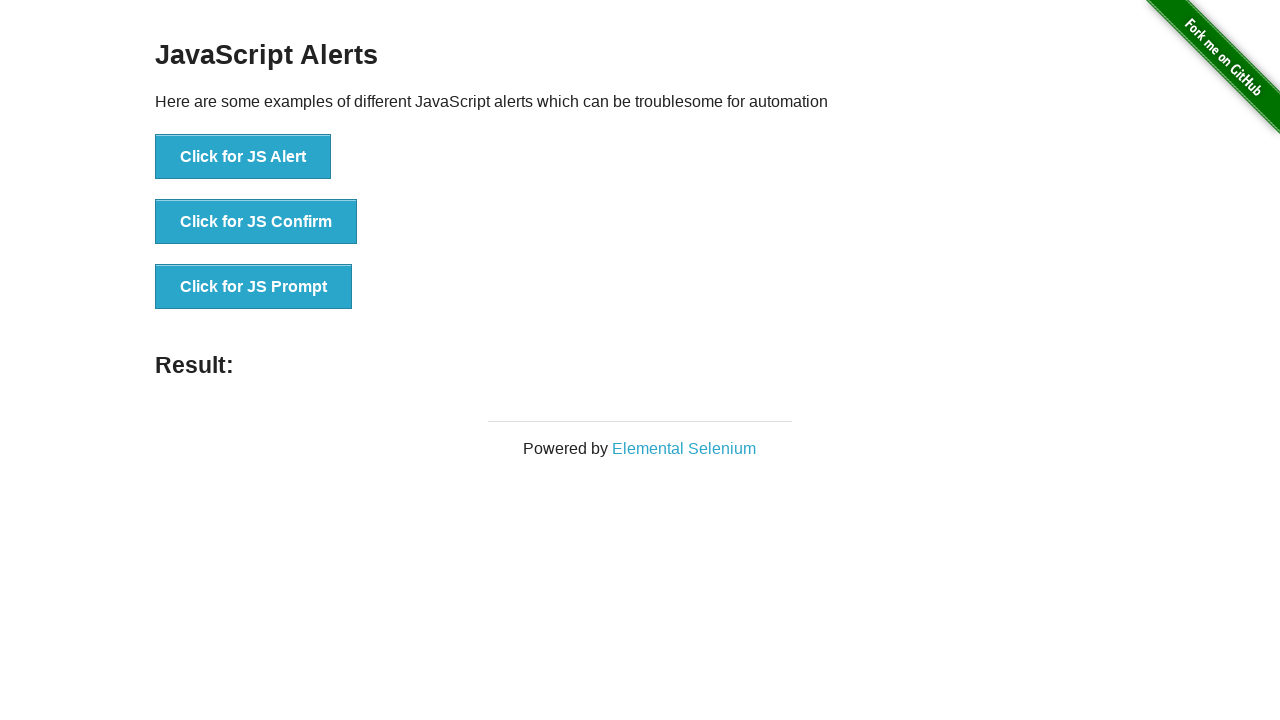

Clicked button to trigger JavaScript prompt dialog at (254, 287) on internal:role=button[name="Click for JS Prompt"i]
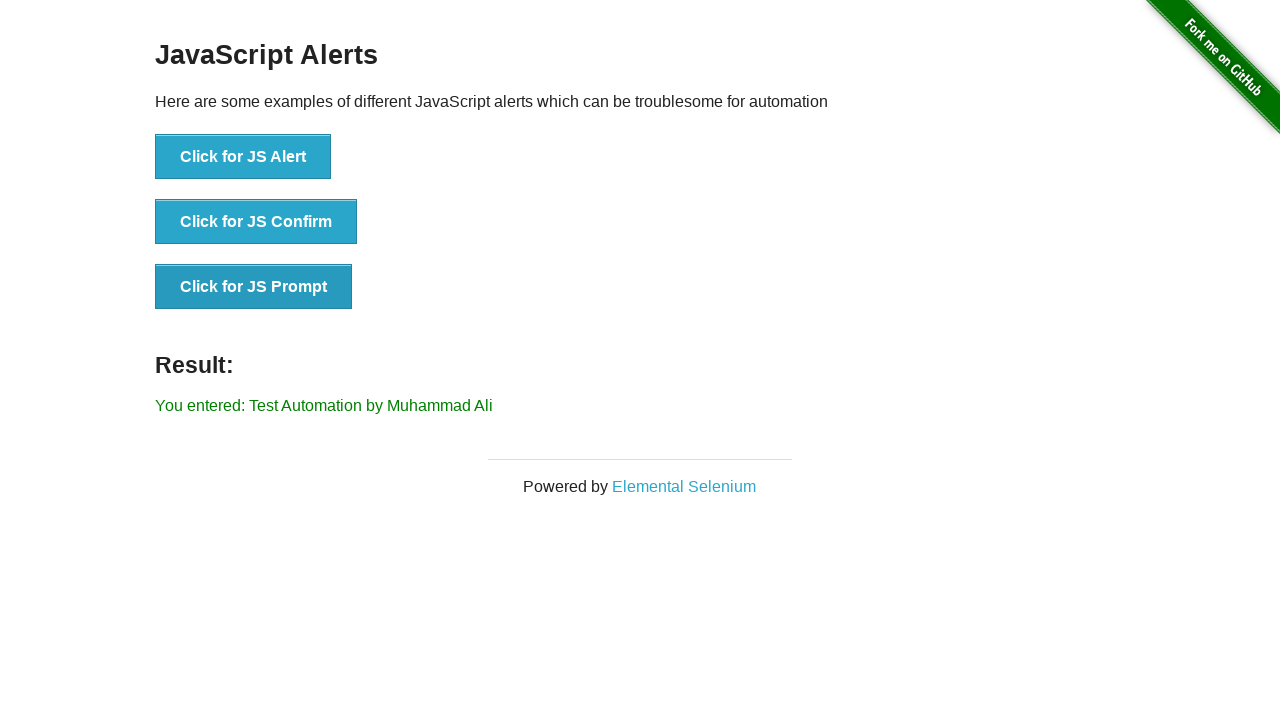

Waited for result element to appear after prompt was accepted
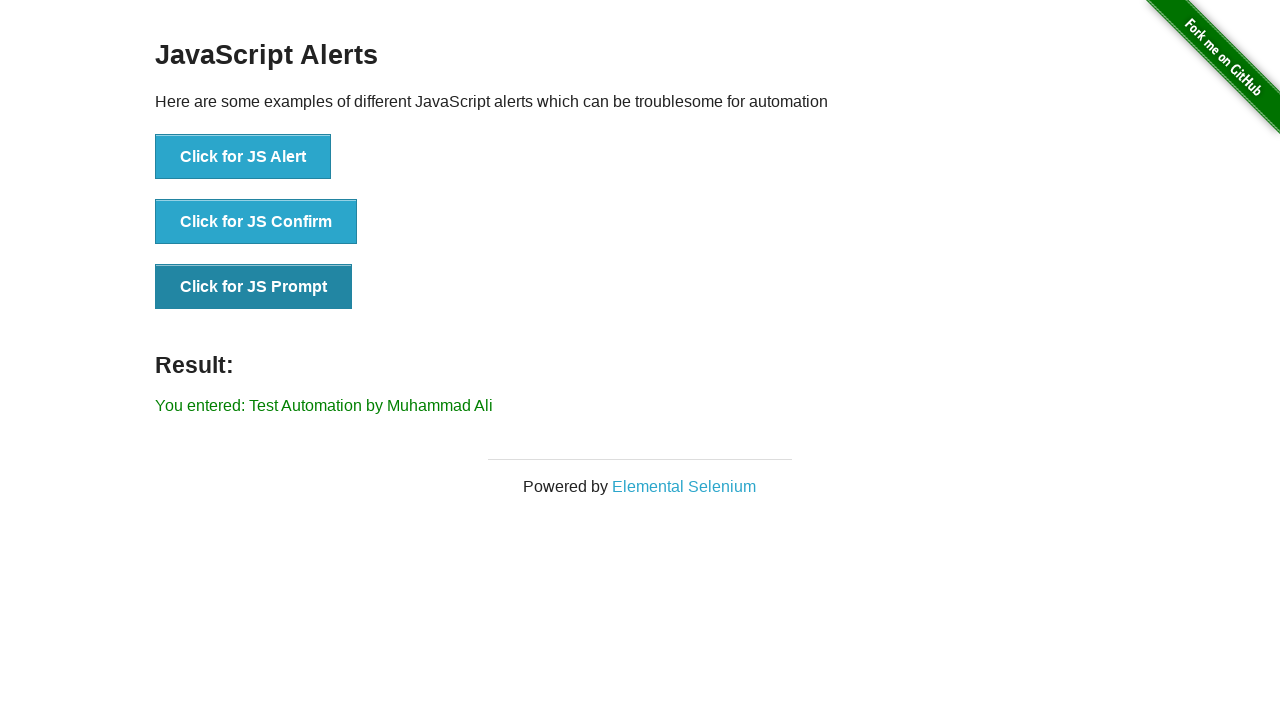

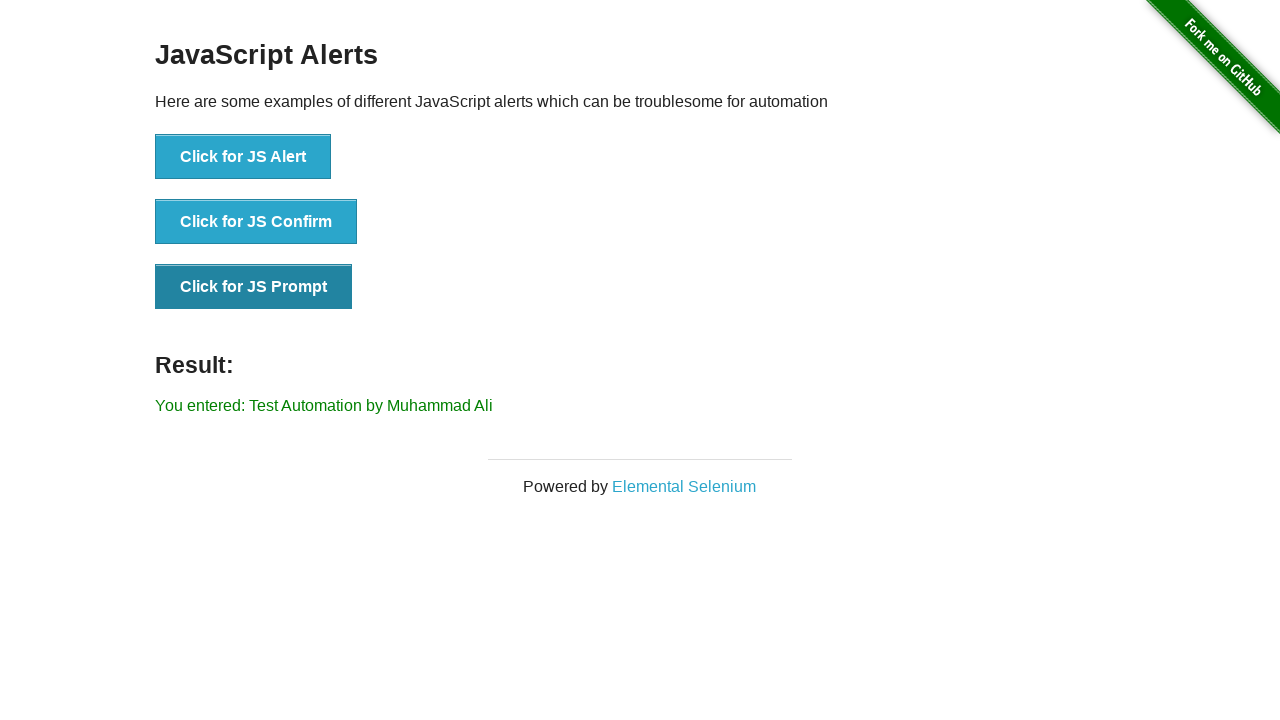